Tests navigation to the Cart page by clicking the Cart link in the navigation bar

Starting URL: https://www.demoblaze.com/

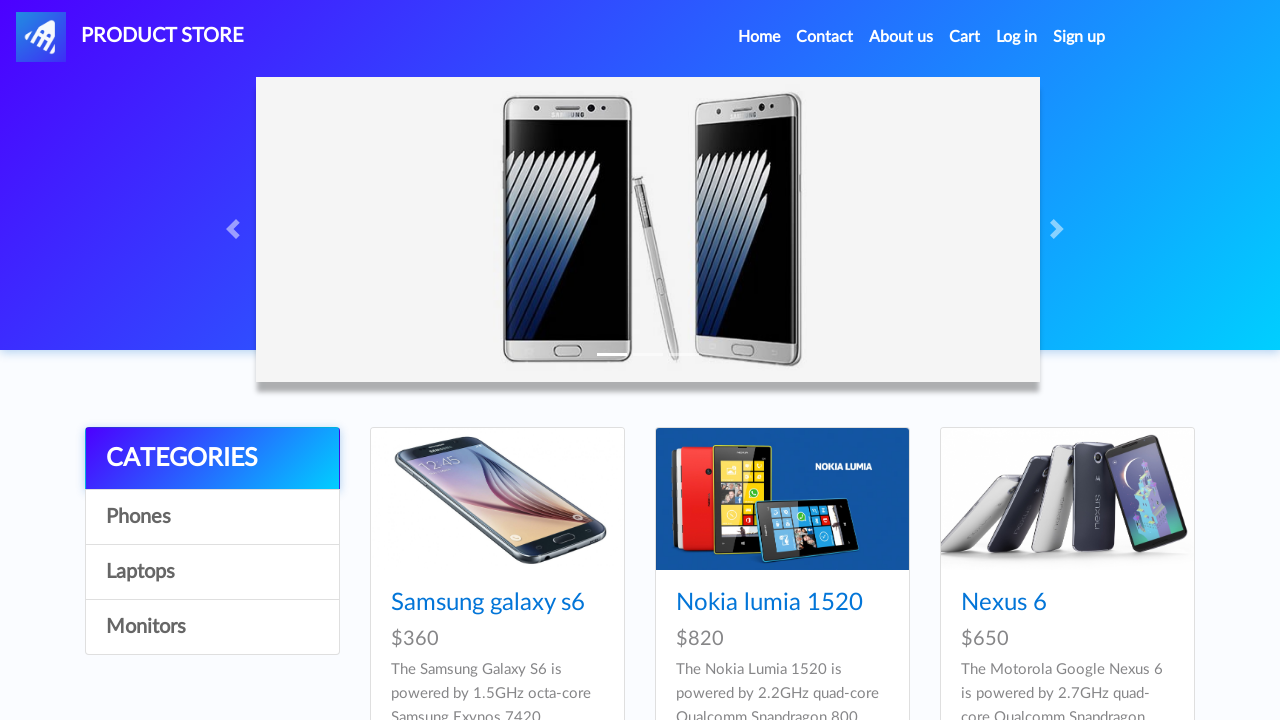

Clicked Cart link in navigation bar at (965, 37) on internal:role=link[name="Cart"i]
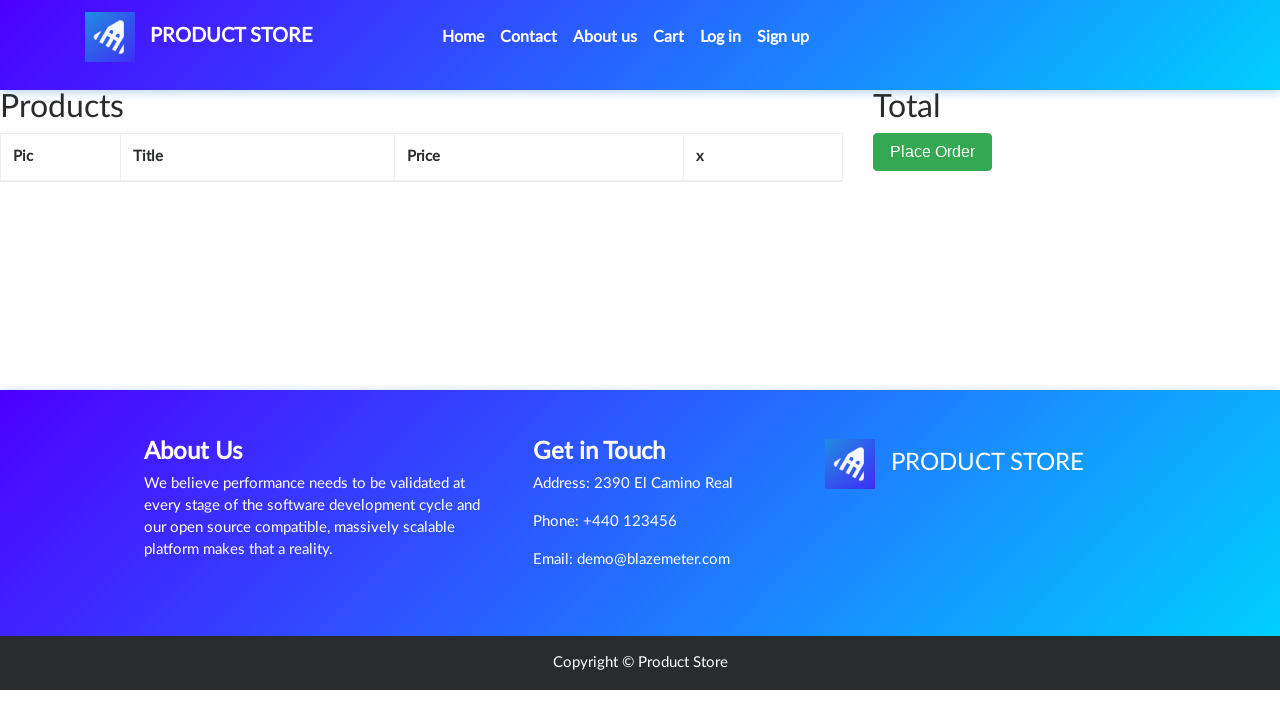

Navigated to Cart page successfully
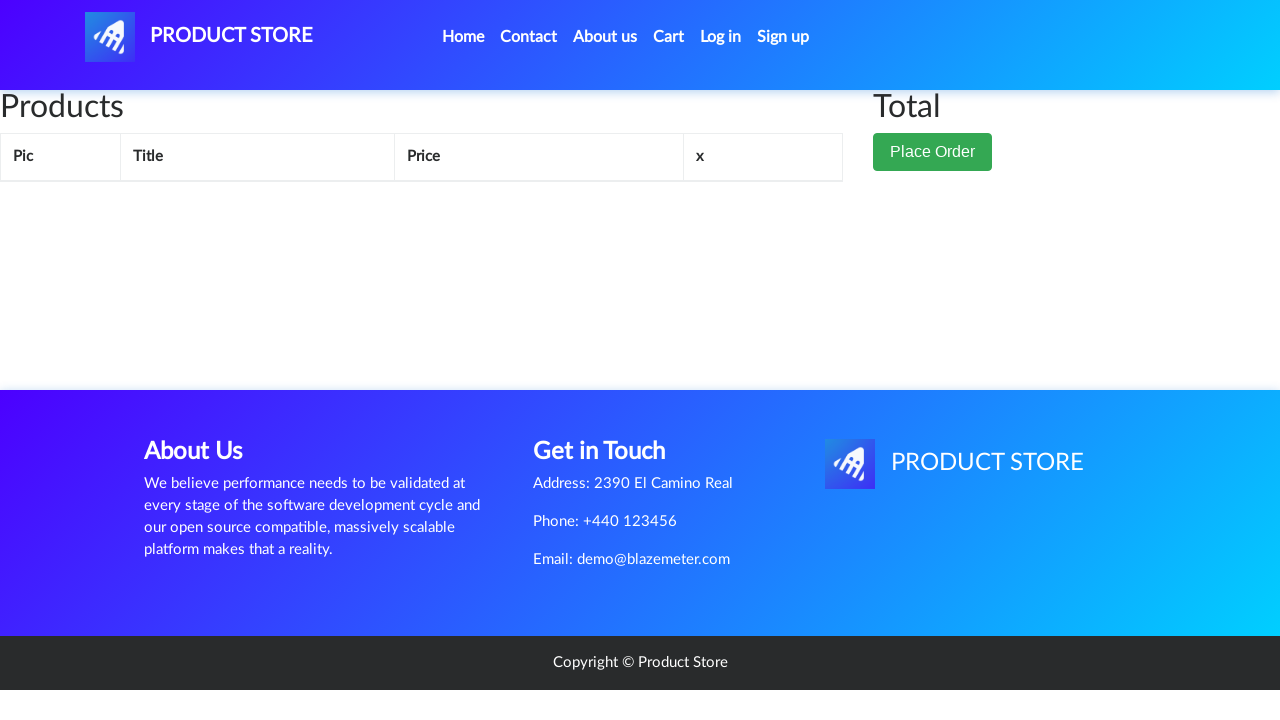

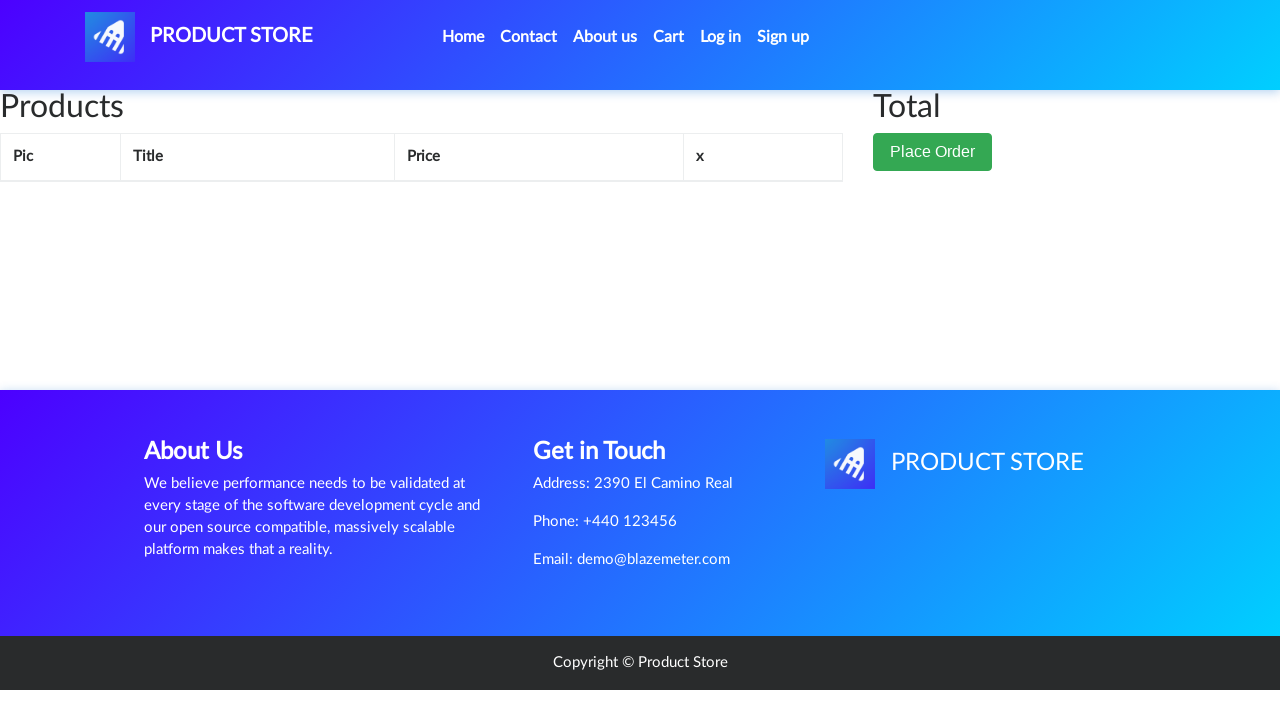